Tests selecting multiple non-consecutive items using Ctrl+Click to select items 1, 3, and 5

Starting URL: https://automationfc.github.io/jquery-selectable/

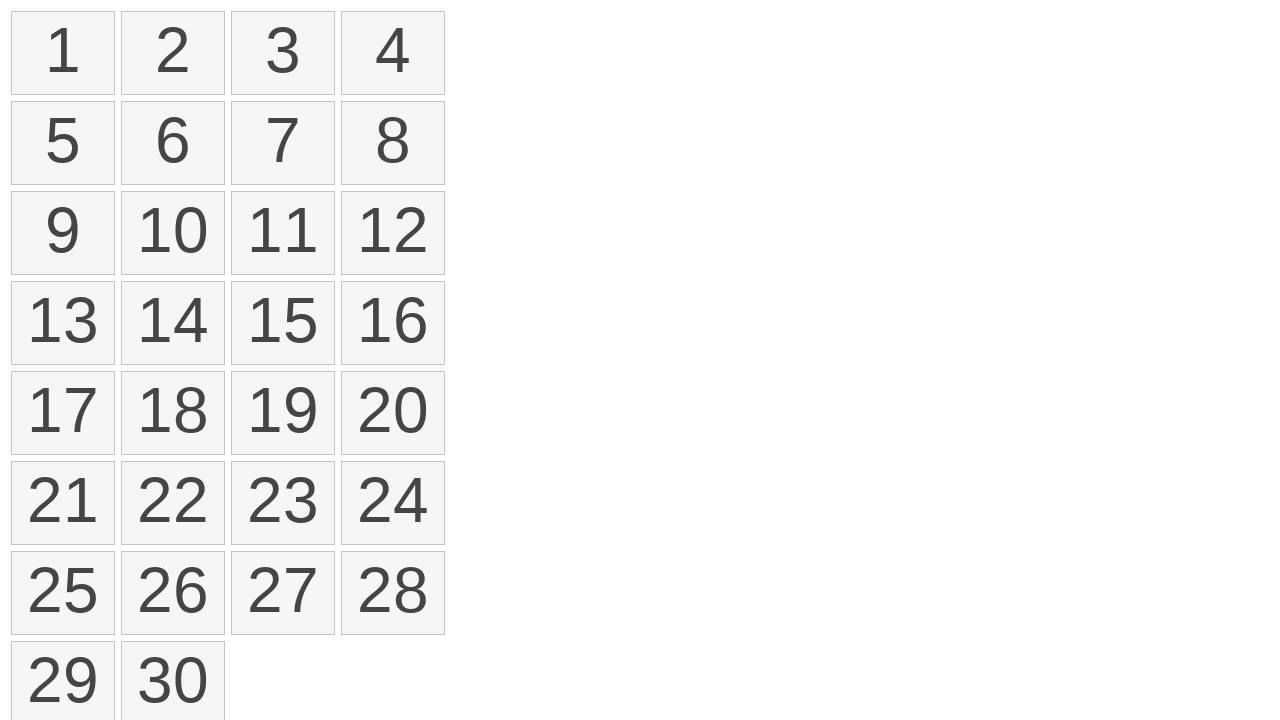

Located all selectable items in the list
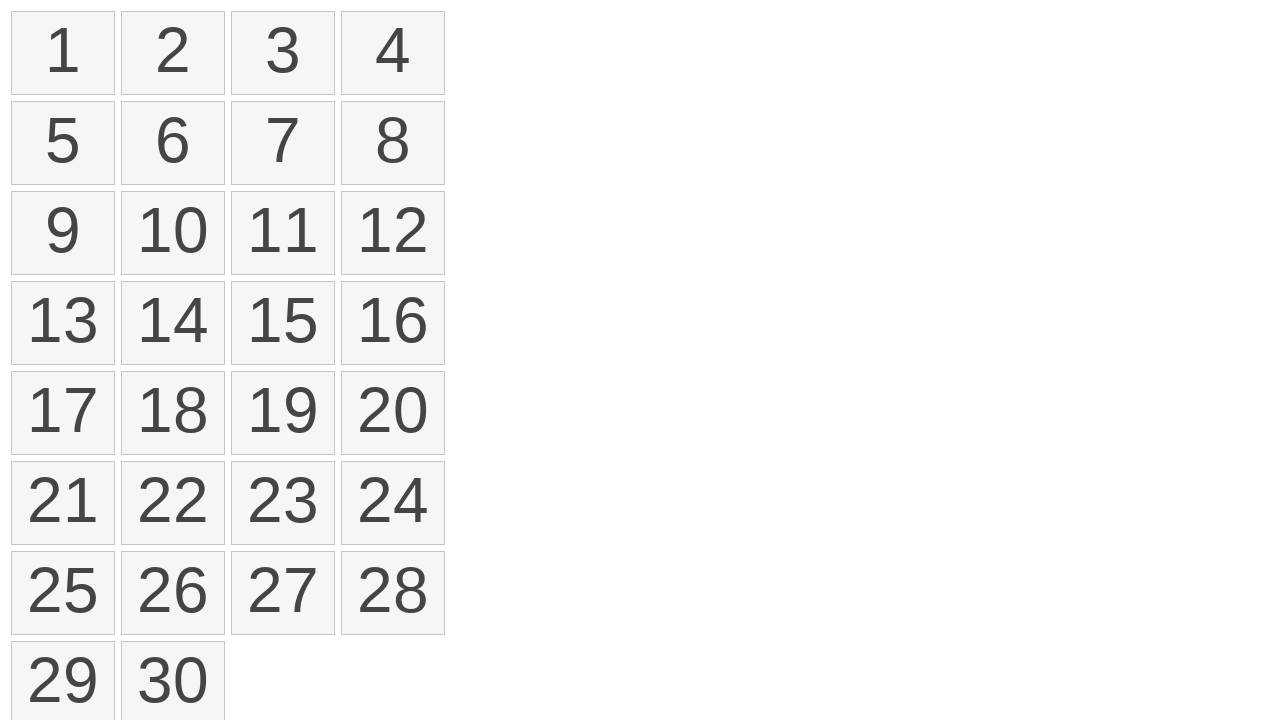

Ctrl+Clicked item 1 to start multi-select at (63, 53) on ol#selectable>li >> nth=0
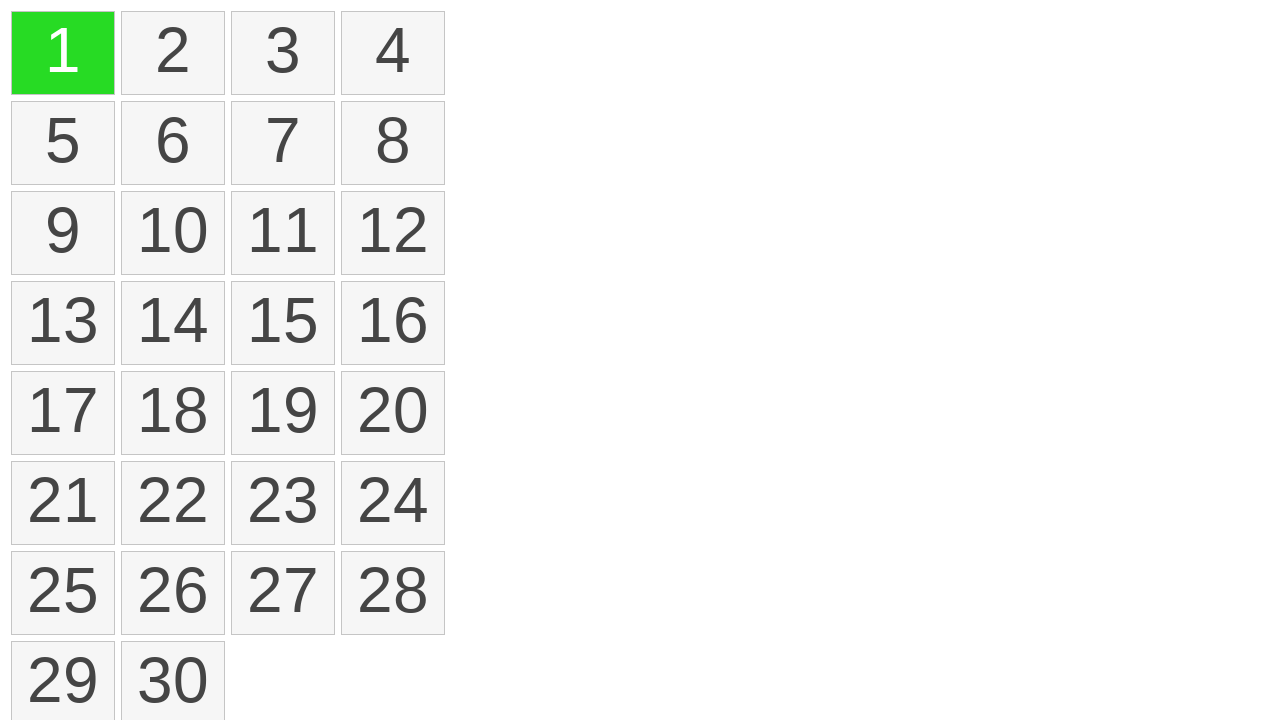

Ctrl+Clicked item 3 to add to selection at (283, 53) on ol#selectable>li >> nth=2
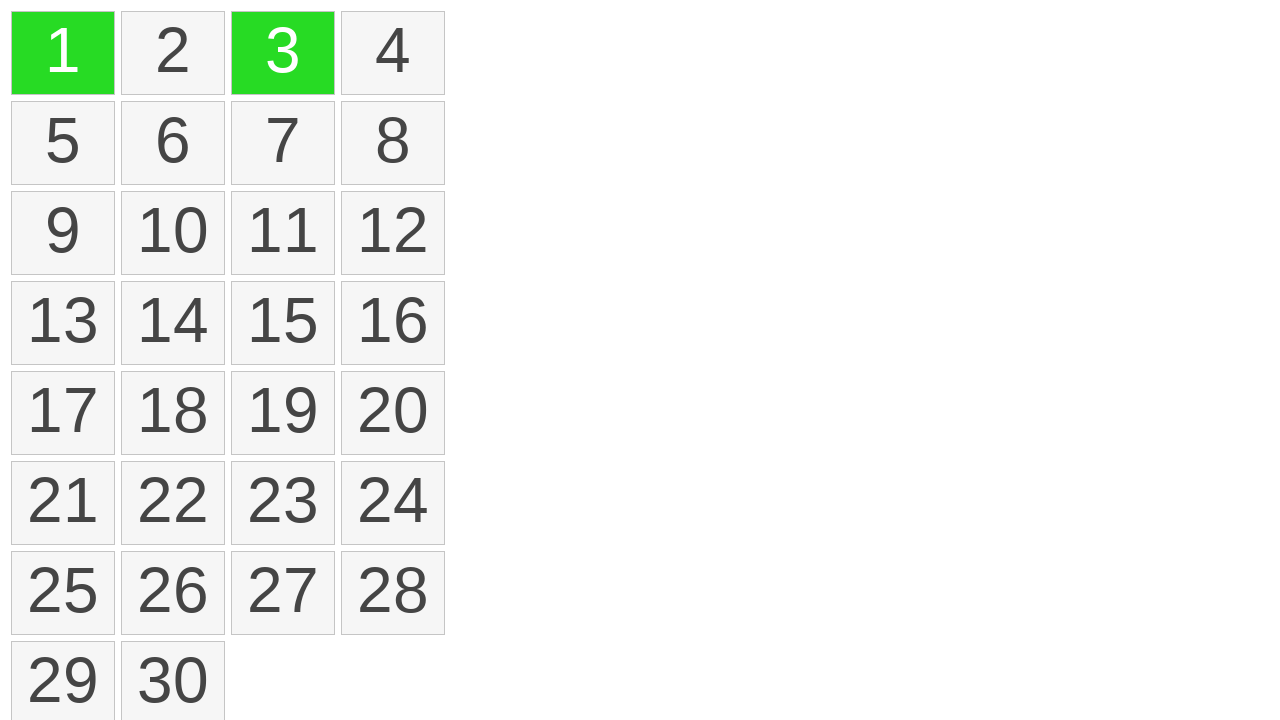

Ctrl+Clicked item 5 to add to selection at (63, 143) on ol#selectable>li >> nth=4
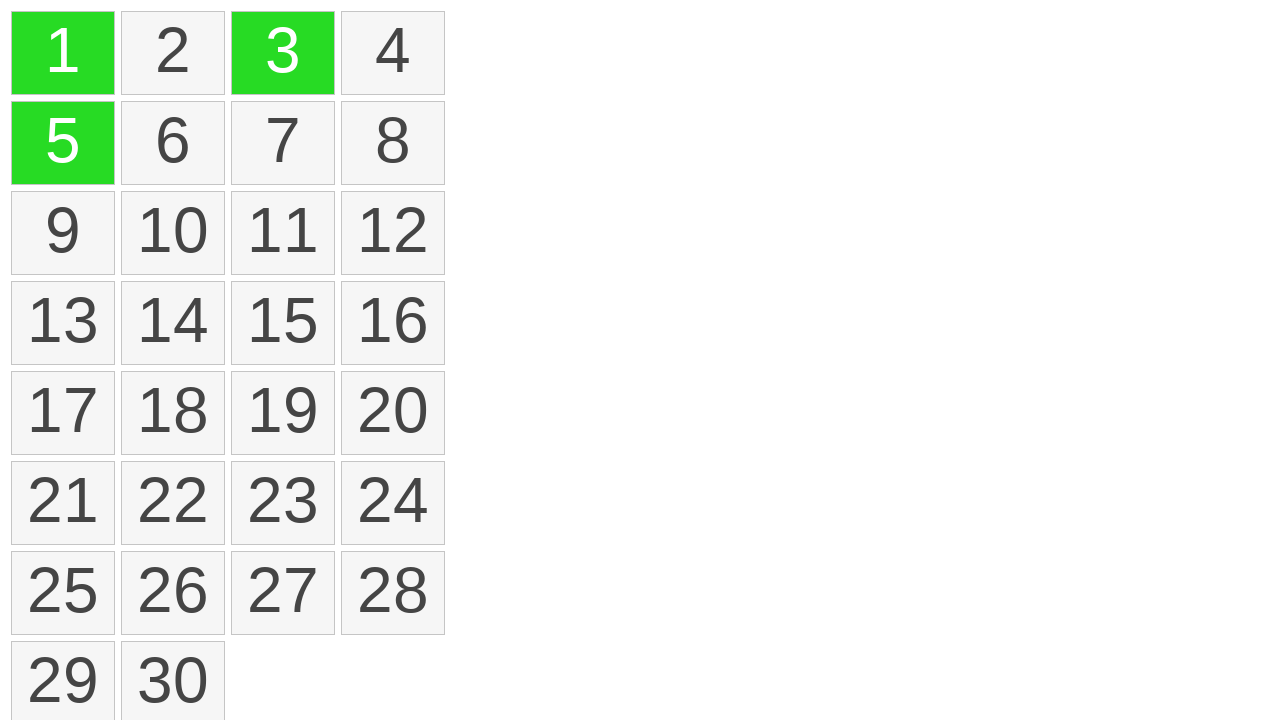

Counted selected items - found 3 items selected
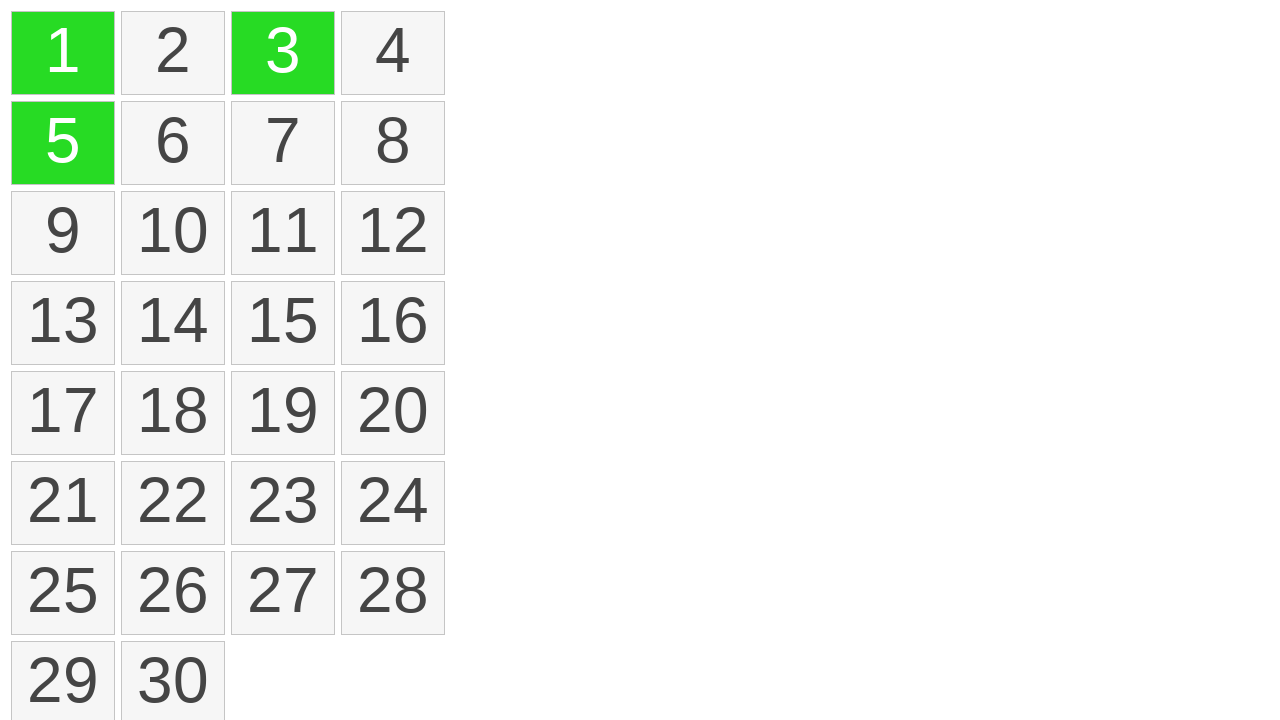

Assertion passed: exactly 3 non-consecutive items are selected
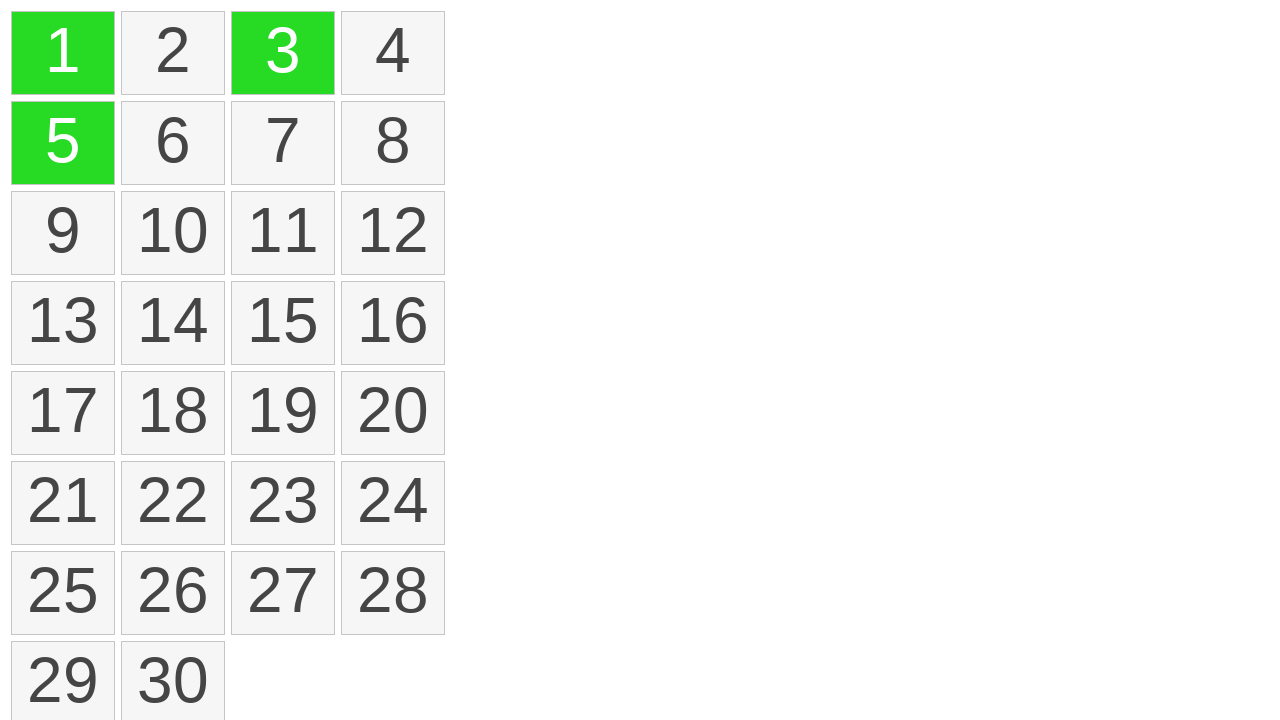

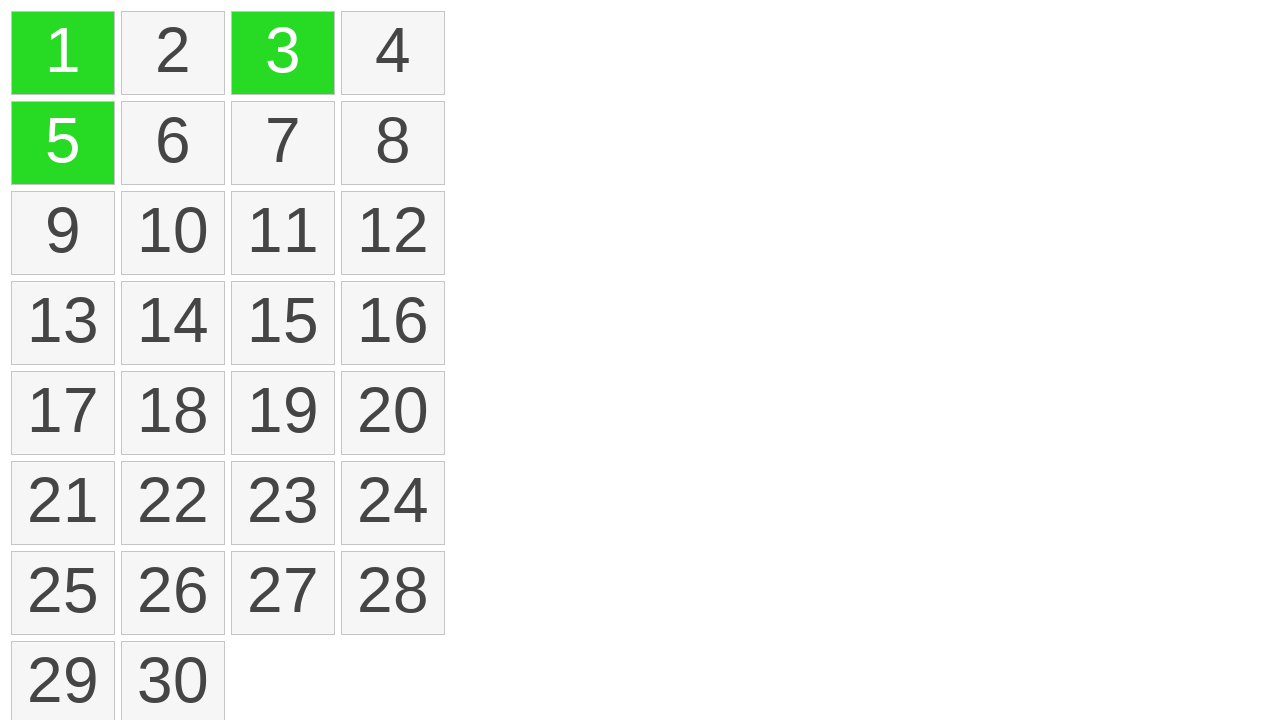